Tests the Add/Remove Elements functionality by clicking the Add Element button, verifying the Delete button appears, clicking Delete, and verifying the page title text is still visible.

Starting URL: https://the-internet.herokuapp.com/add_remove_elements/

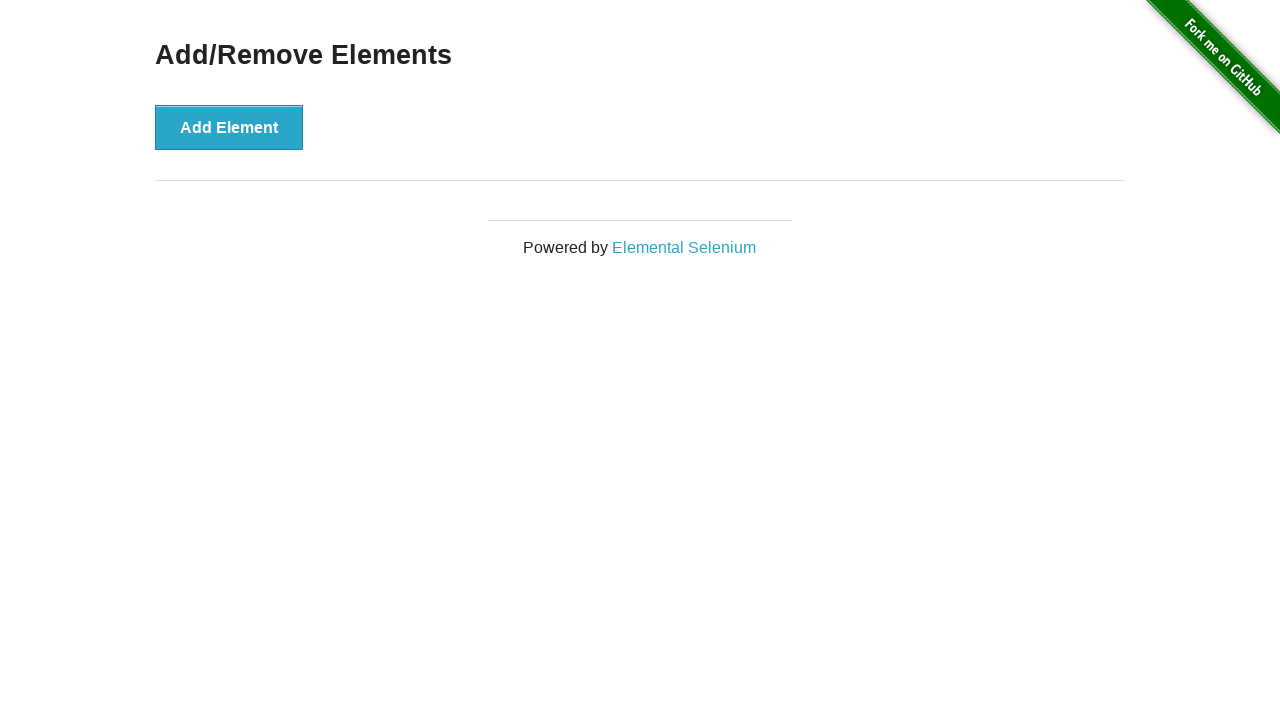

Navigated to Add/Remove Elements page
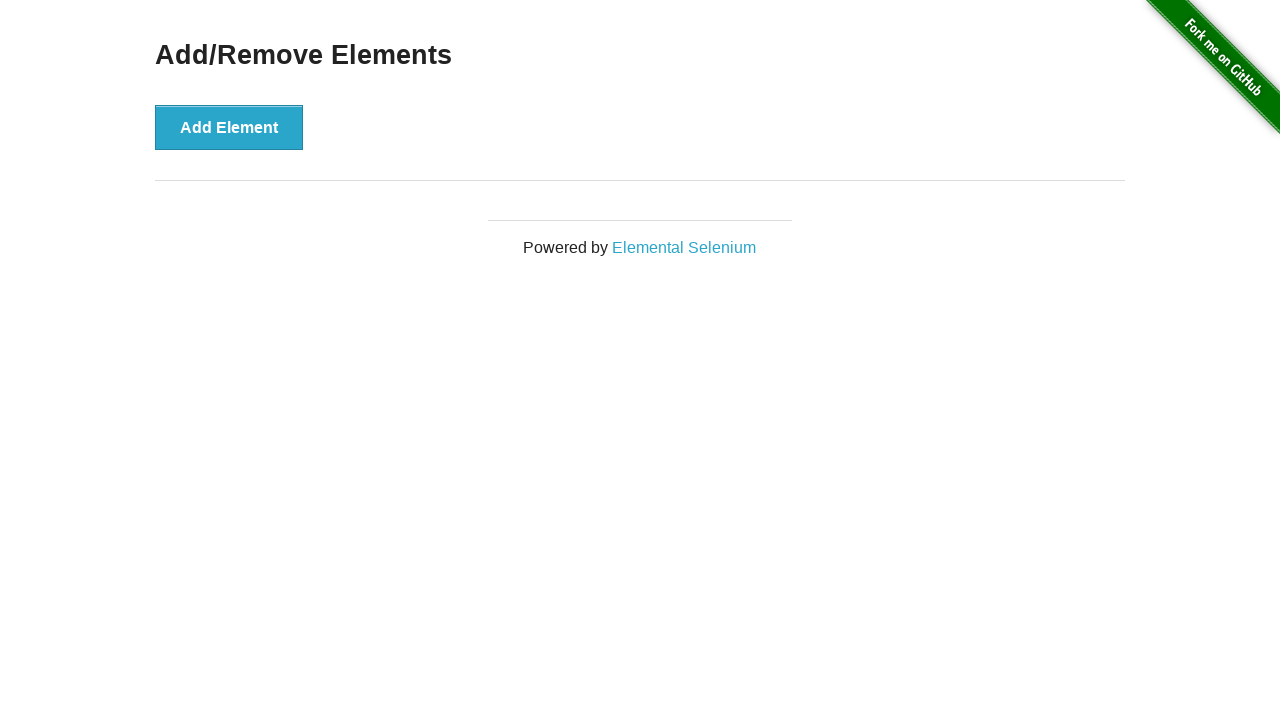

Clicked Add Element button at (229, 127) on xpath=//*[text()='Add Element']
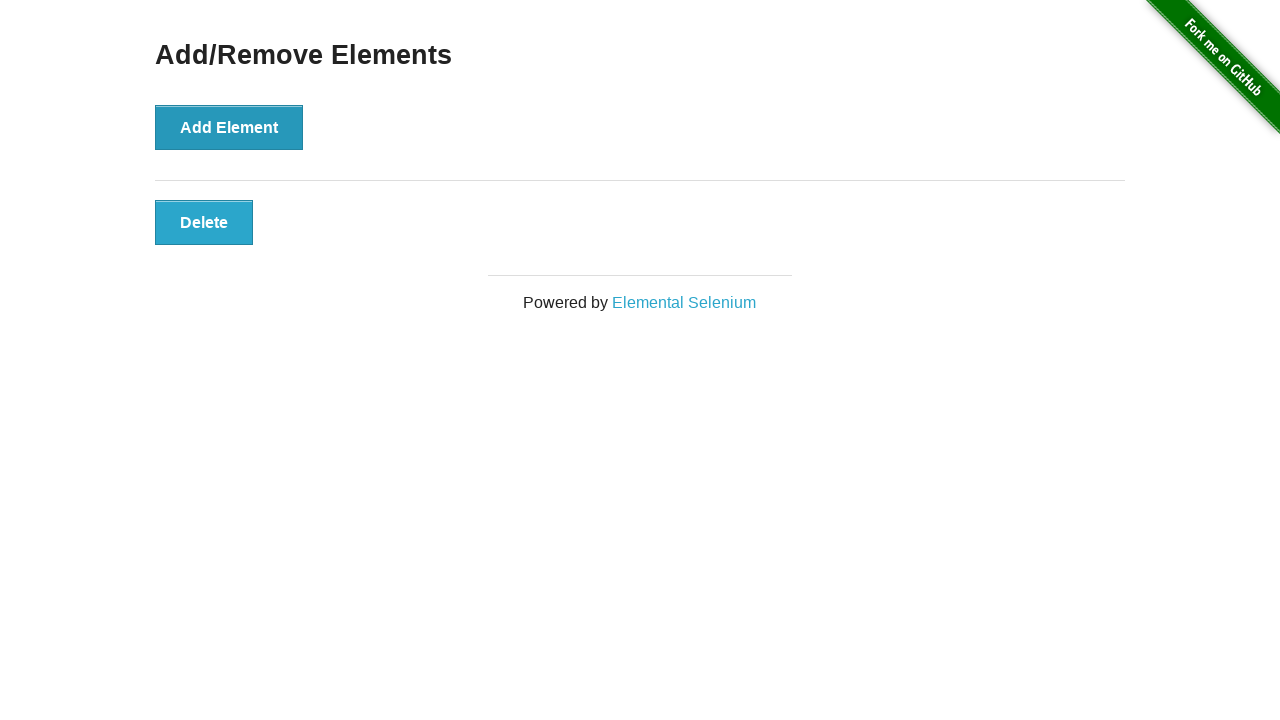

Delete button appeared after adding element
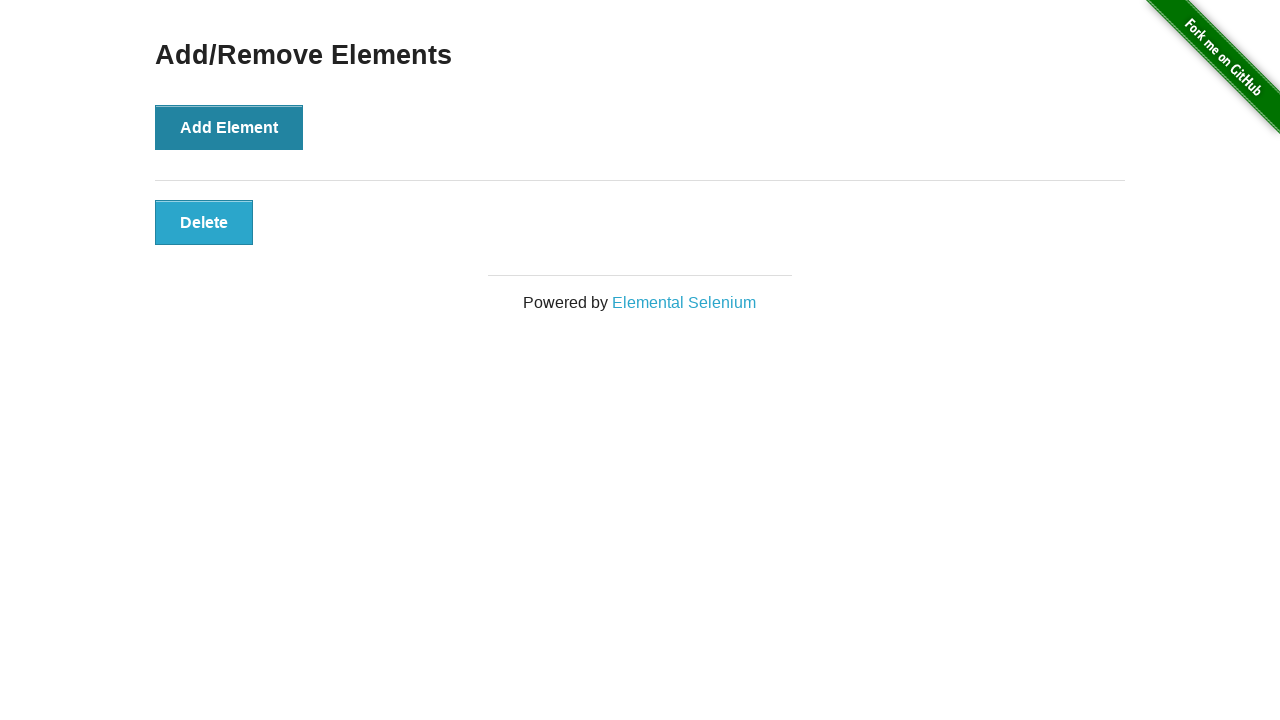

Clicked Delete button to remove element at (204, 222) on xpath=//*[text()='Delete']
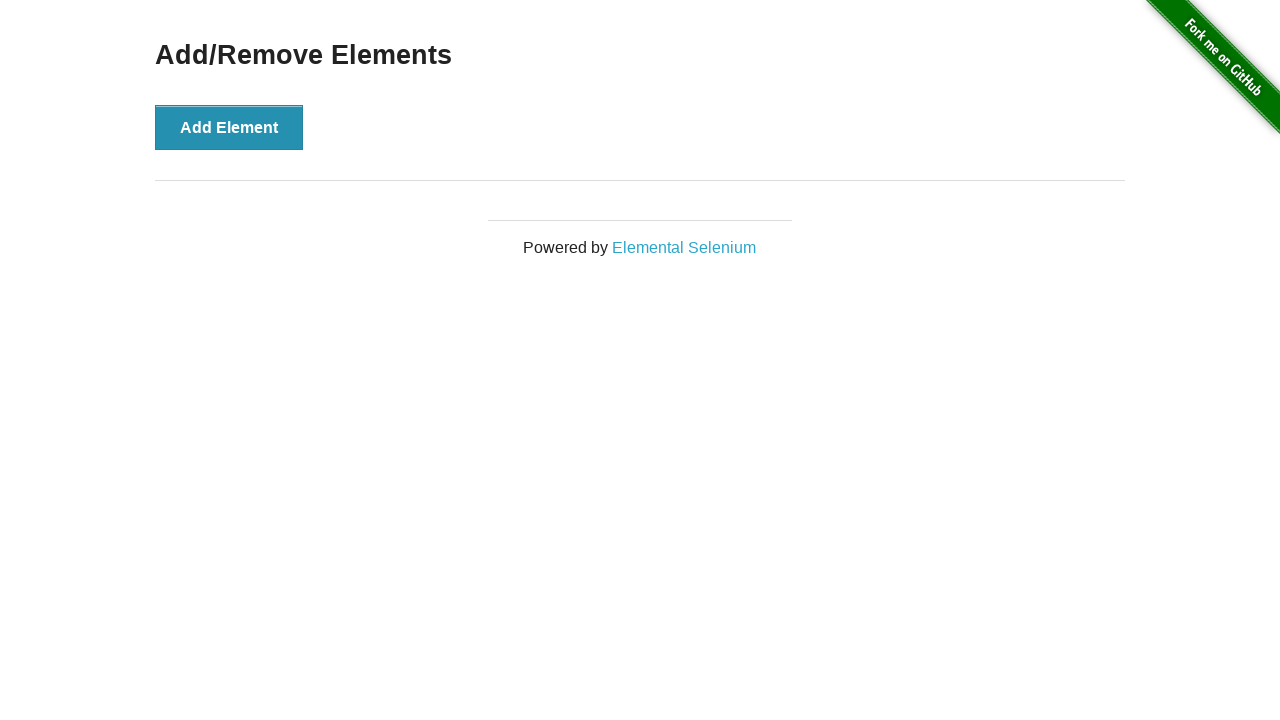

Verified page title 'Add/Remove Elements' is still visible after deletion
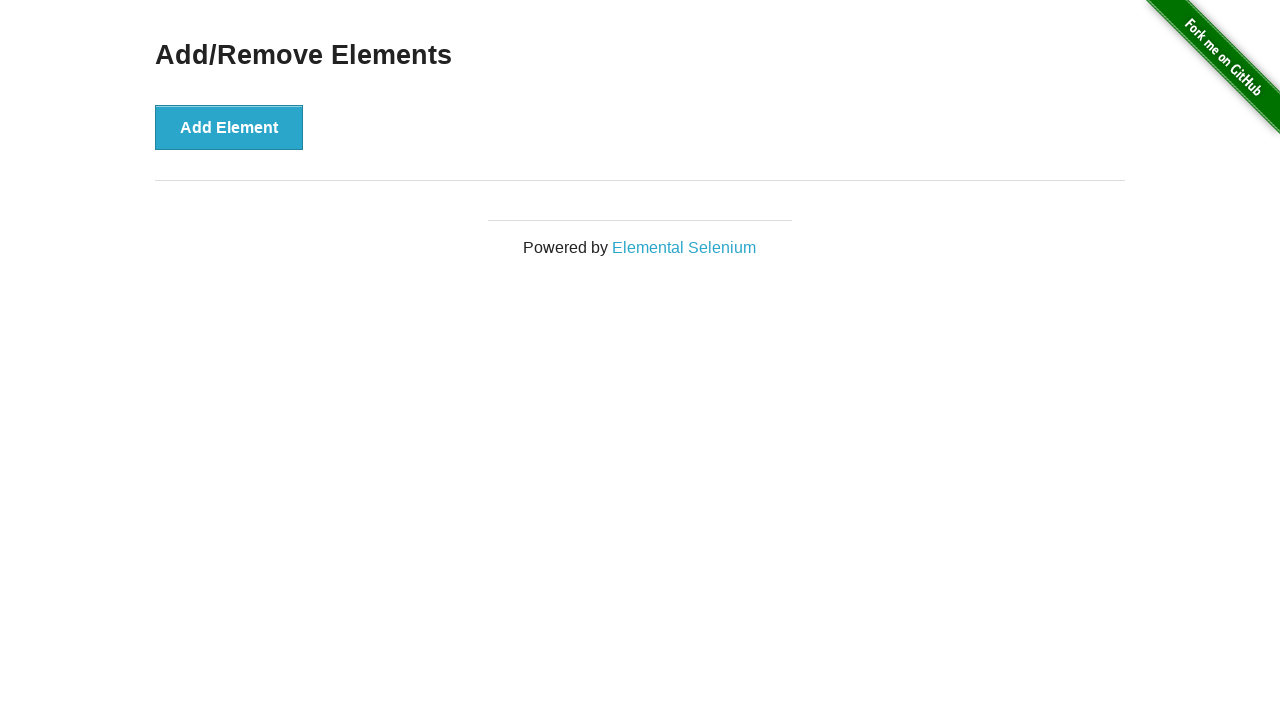

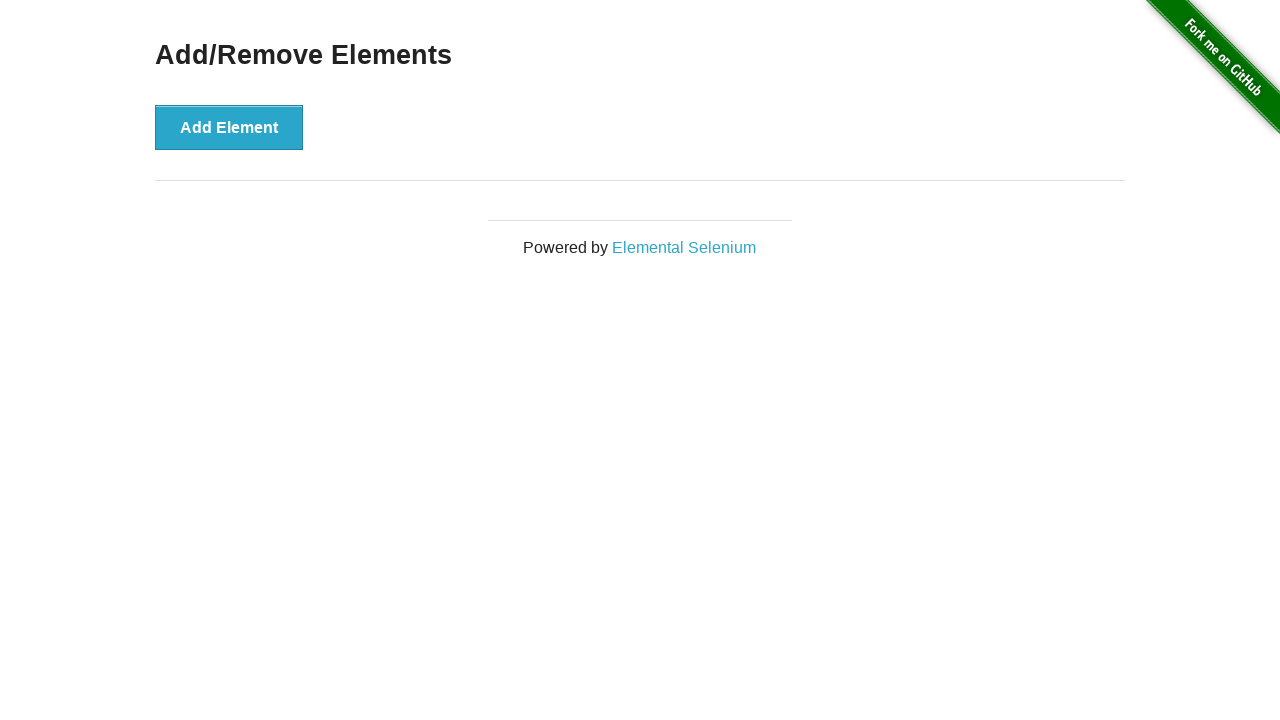